Tests the complete checkout flow from clicking cart icon through placing an order with country selection and terms acceptance, verifying confirmation message appears.

Starting URL: https://rahulshettyacademy.com/seleniumPractise/#/

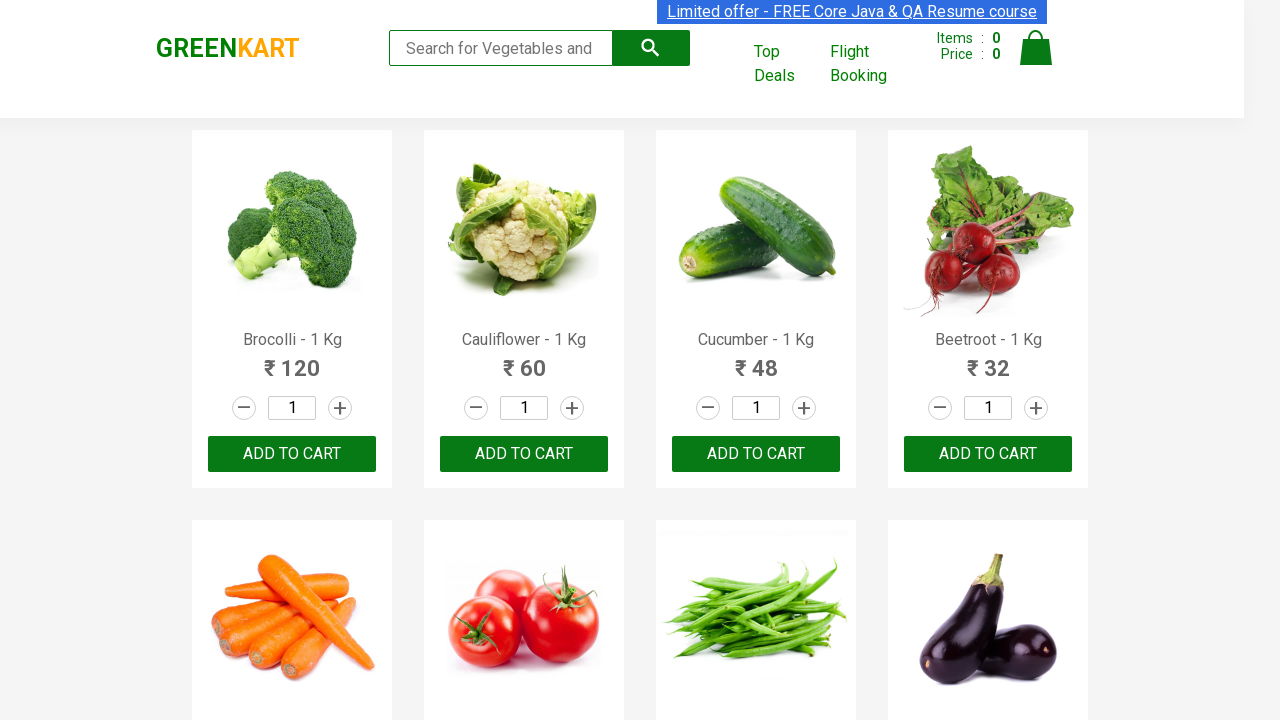

Clicked cart icon to view cart at (1036, 59) on a.cart-icon
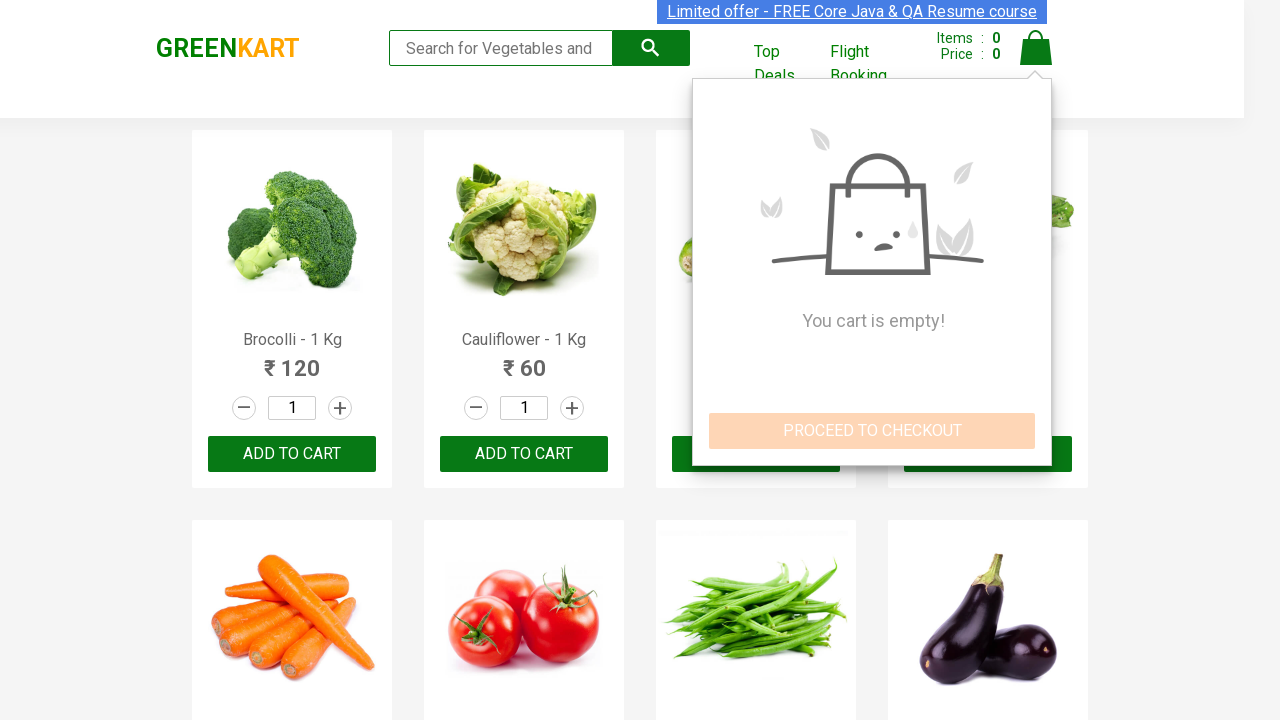

Clicked PROCEED TO CHECKOUT button at (872, 431) on button:has-text('PROCEED TO CHECKOUT')
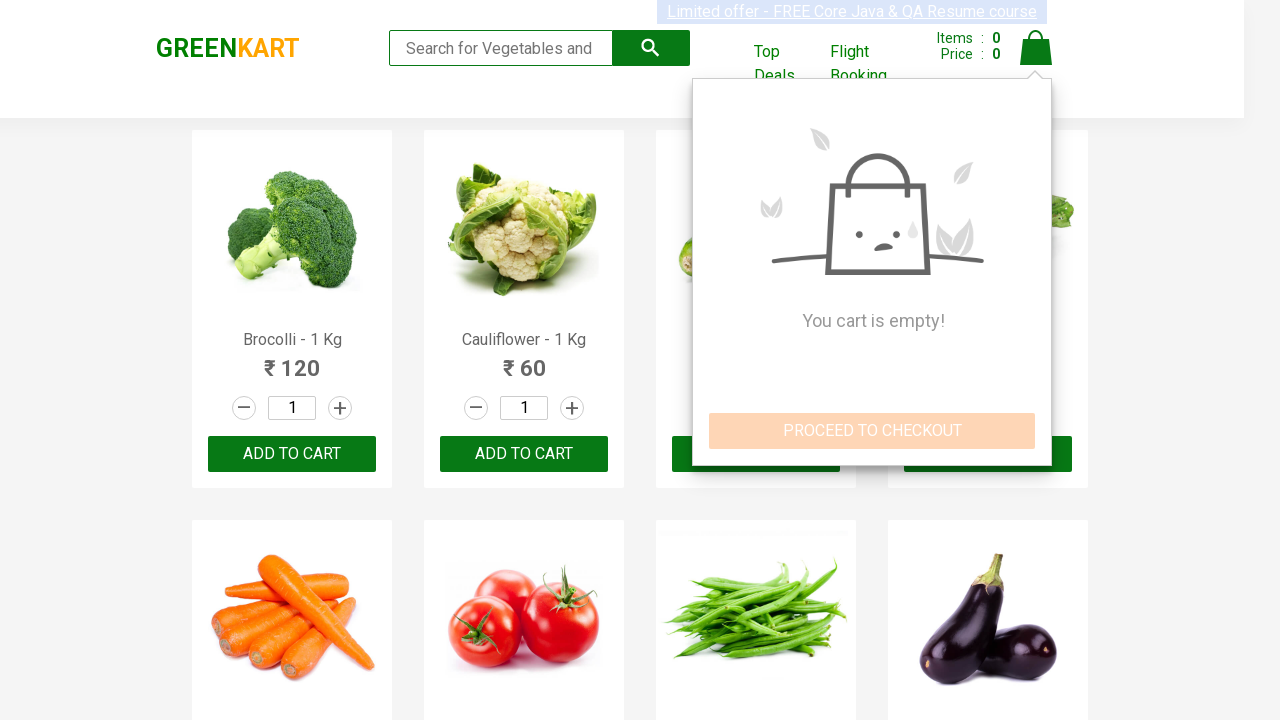

Clicked Place Order button at (1036, 388) on button:has-text('Place Order')
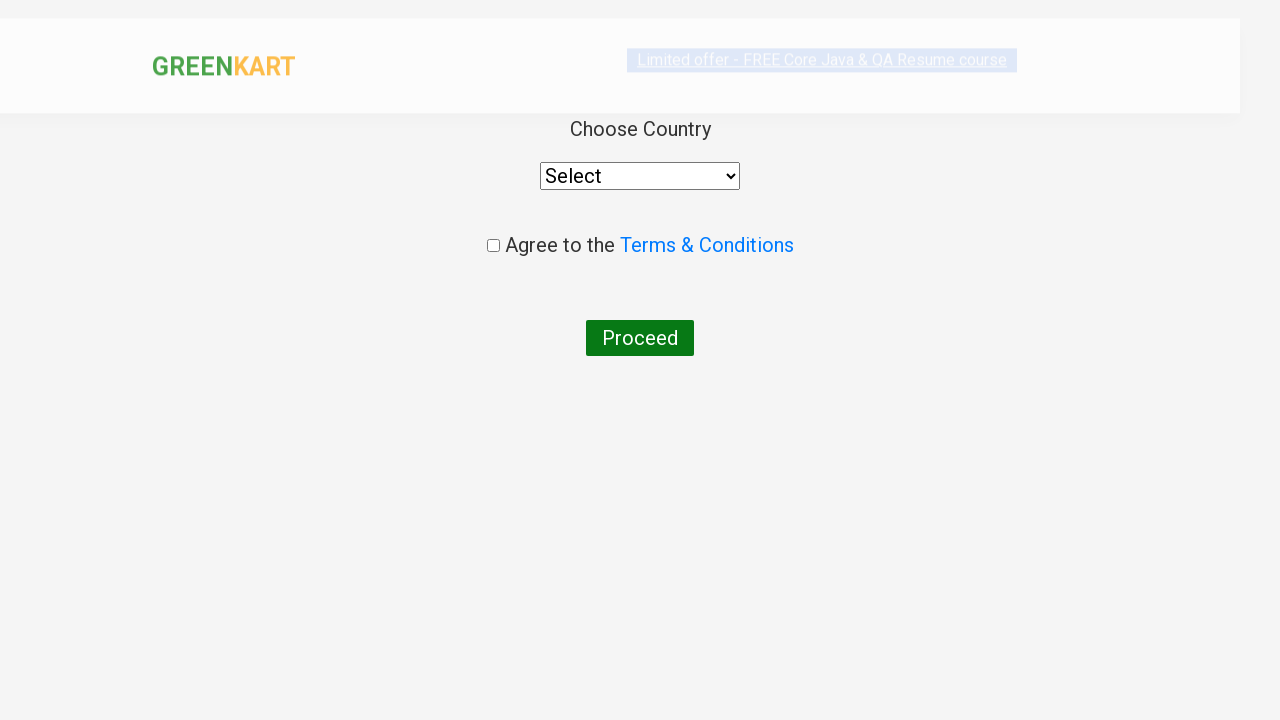

Selected 'India' from country dropdown on select
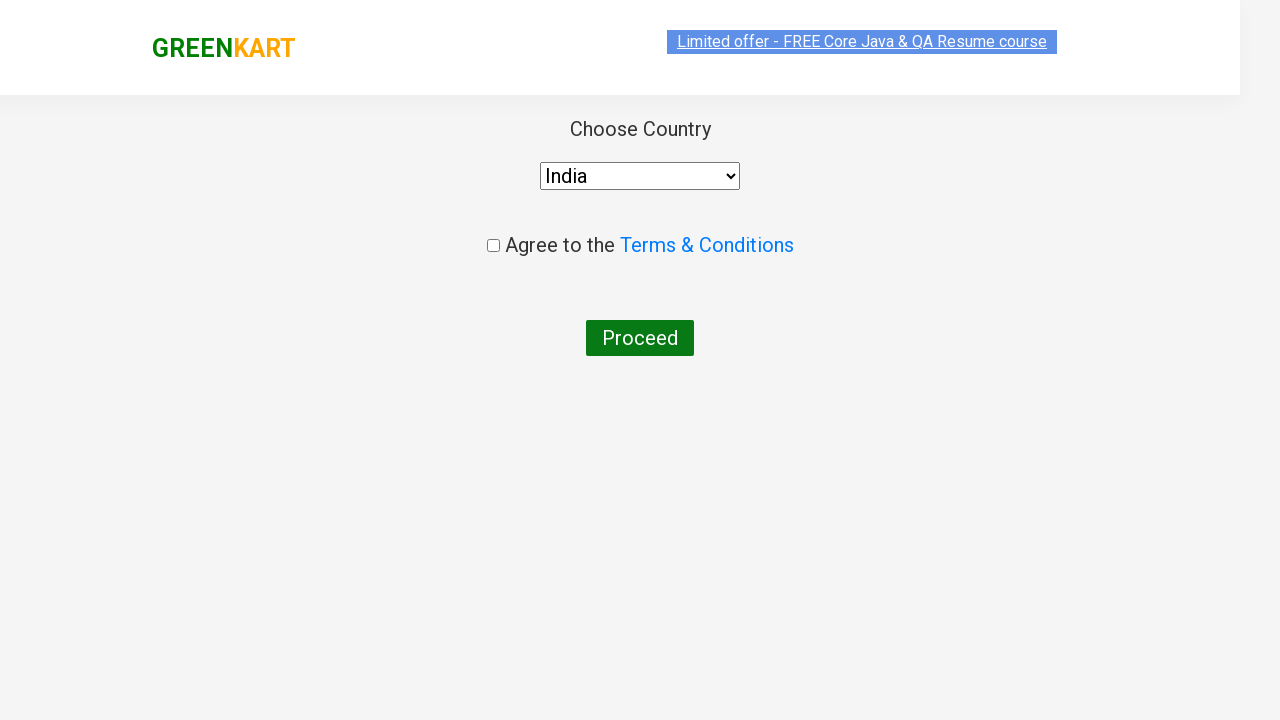

Checked terms and conditions checkbox at (493, 246) on input[type='checkbox'].chkAgree
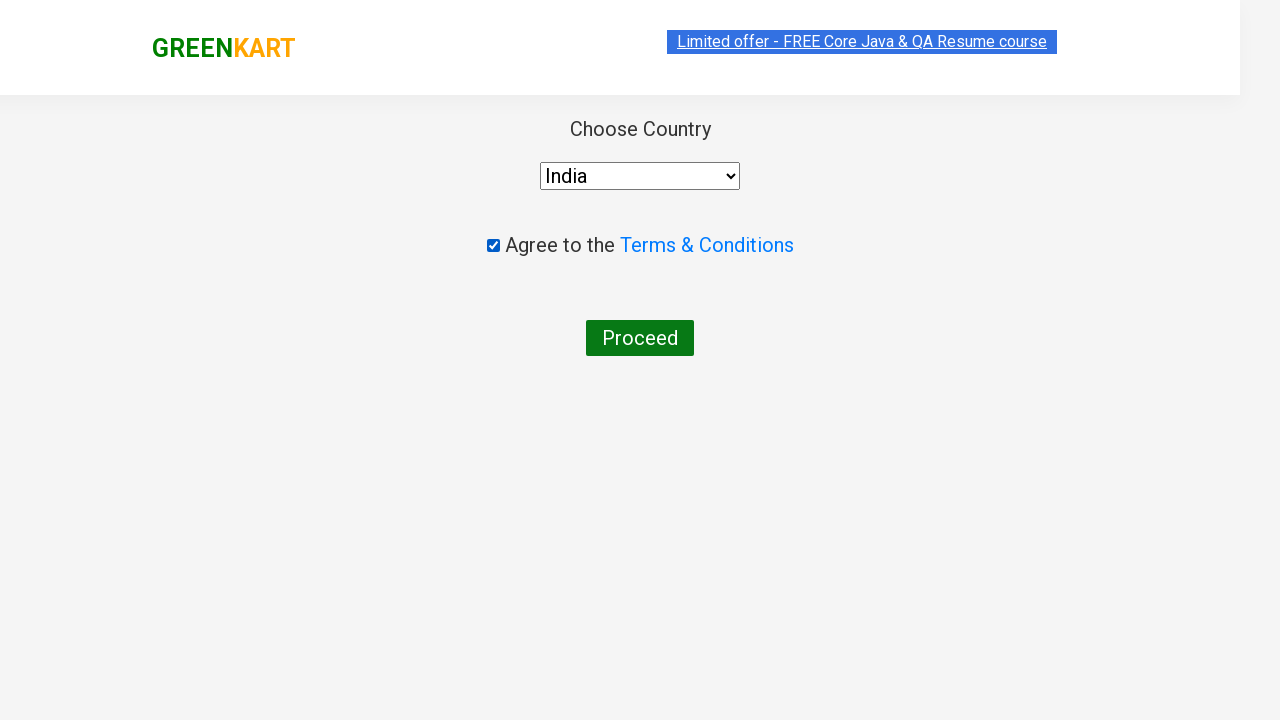

Clicked Proceed button to complete order at (640, 338) on button:has-text('Proceed')
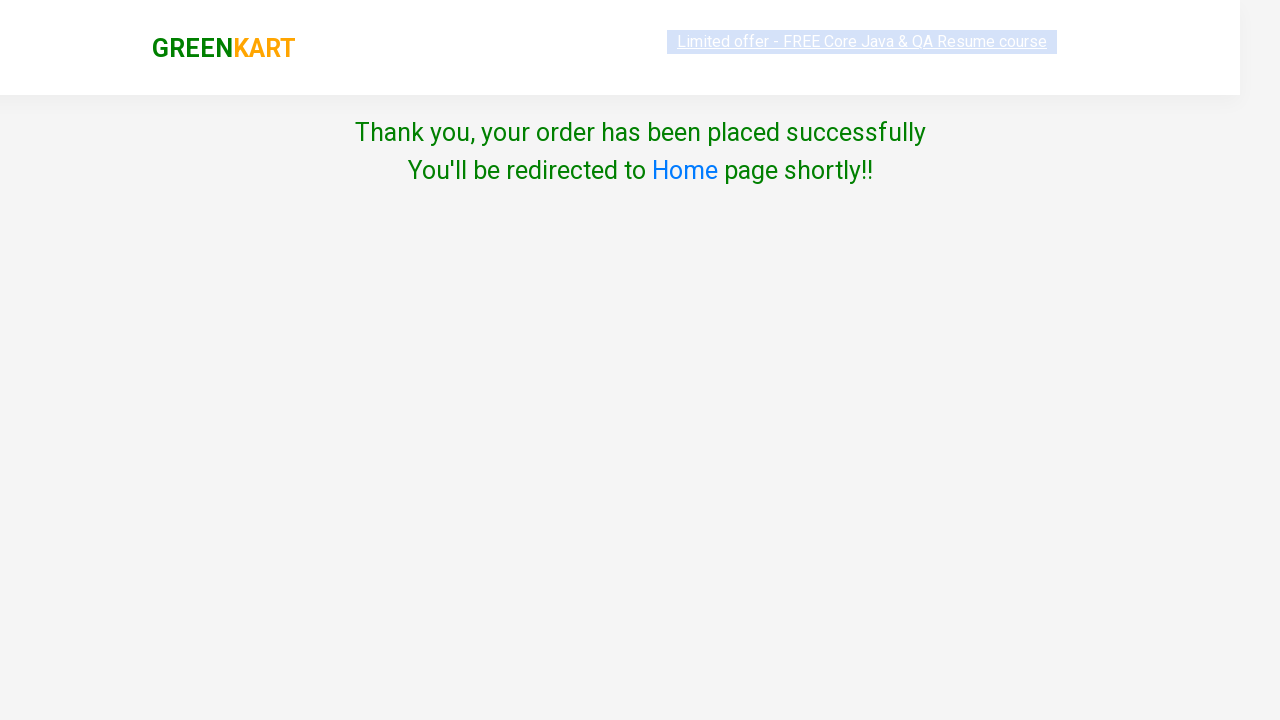

Confirmed order success message appeared
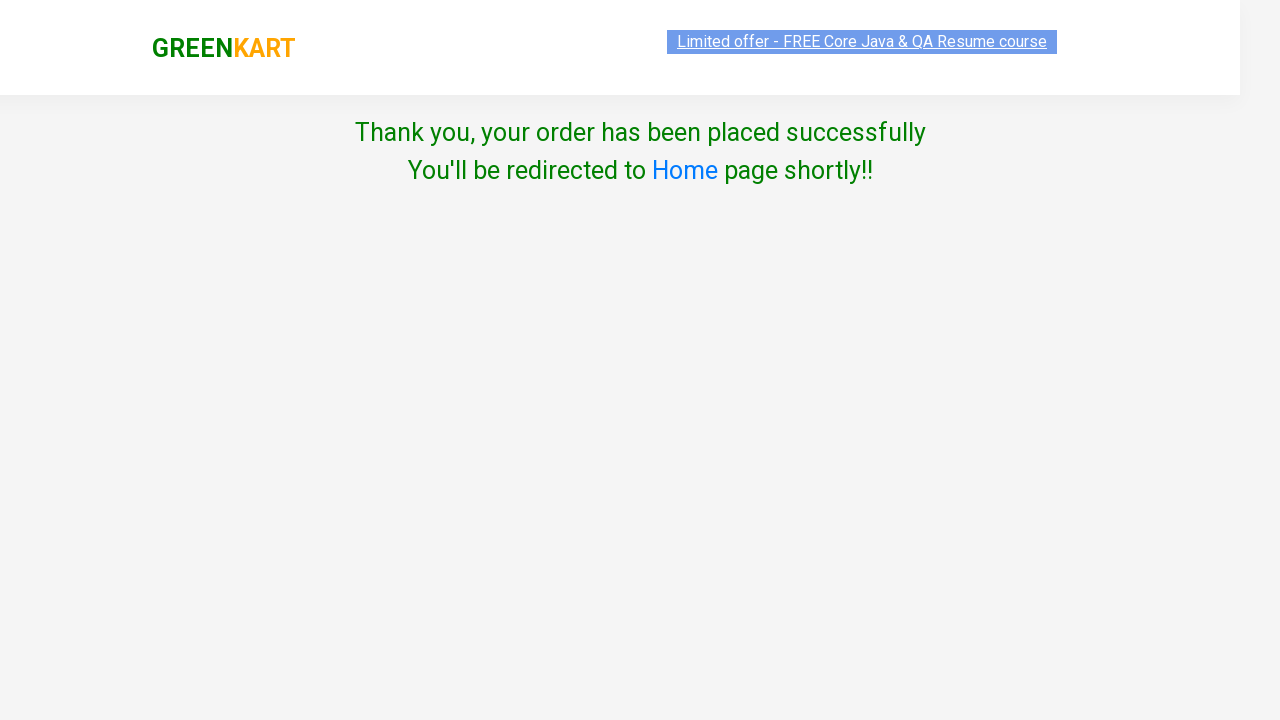

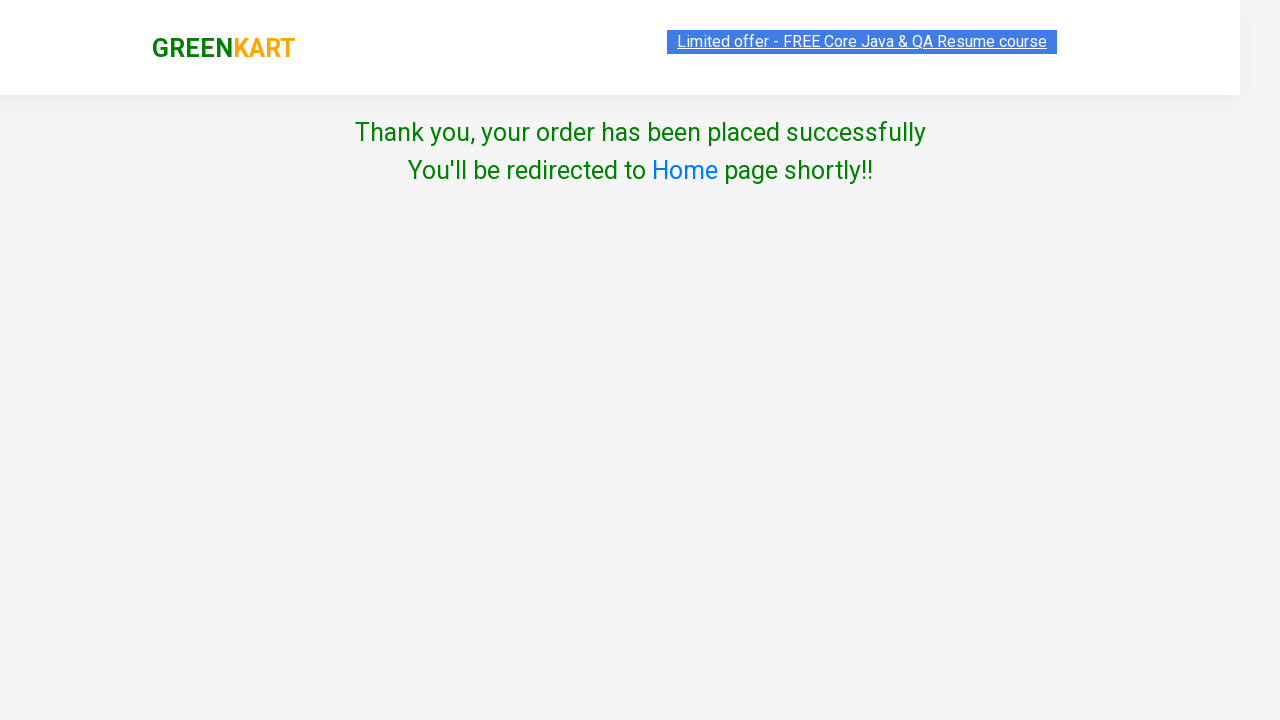